Tests browser window and tab handling by opening new tabs and windows, switching between them, reading content, and closing them

Starting URL: https://demoqa.com/browser-windows

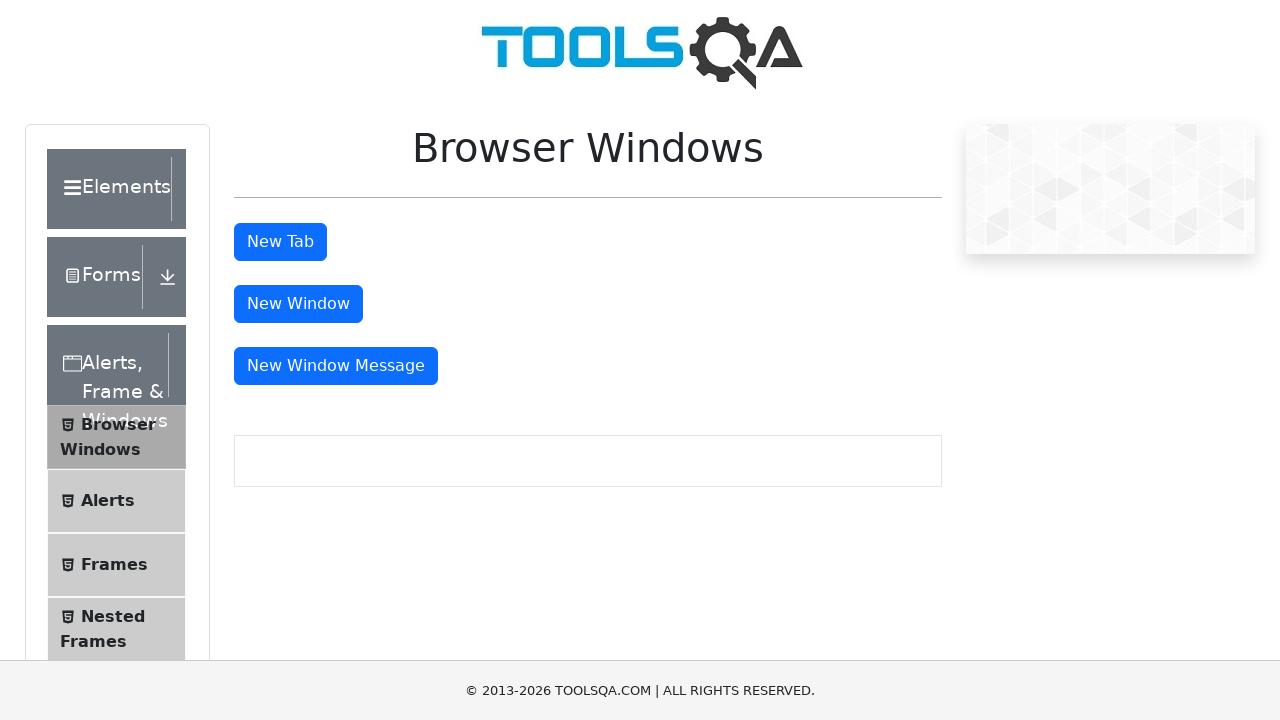

Clicked button to open new tab at (280, 242) on #tabButton
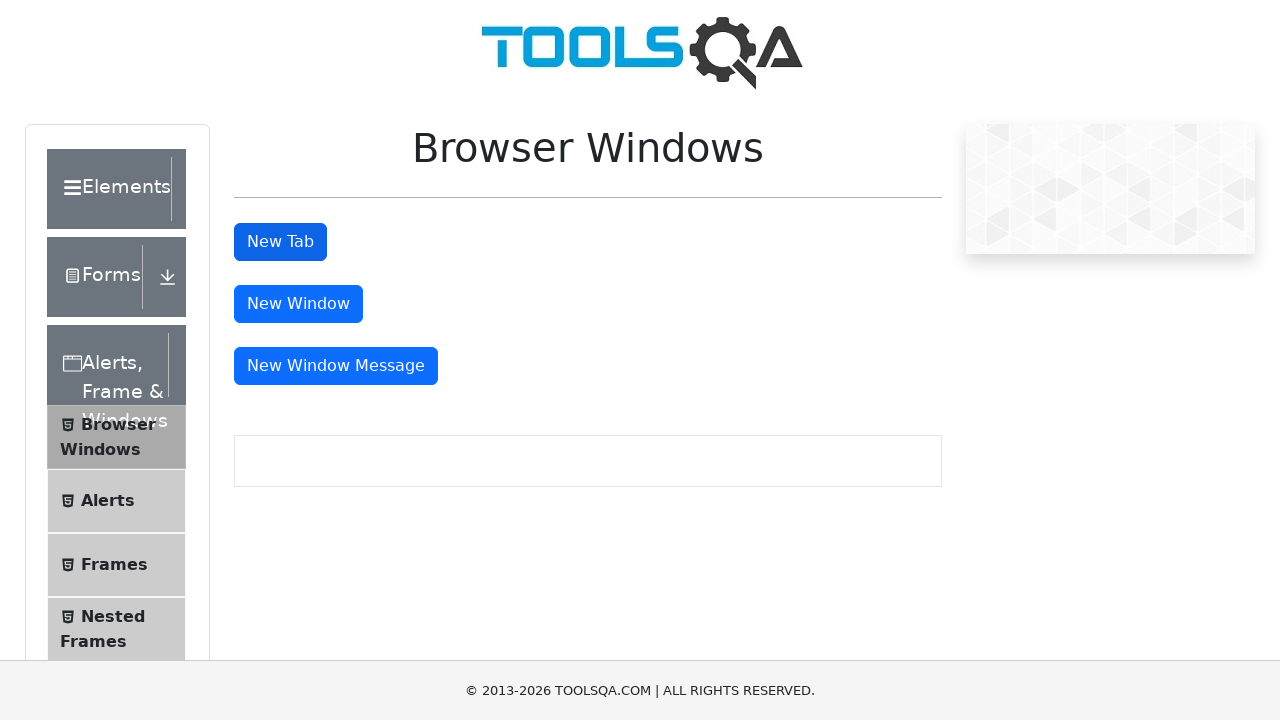

Retrieved all open pages/tabs from context
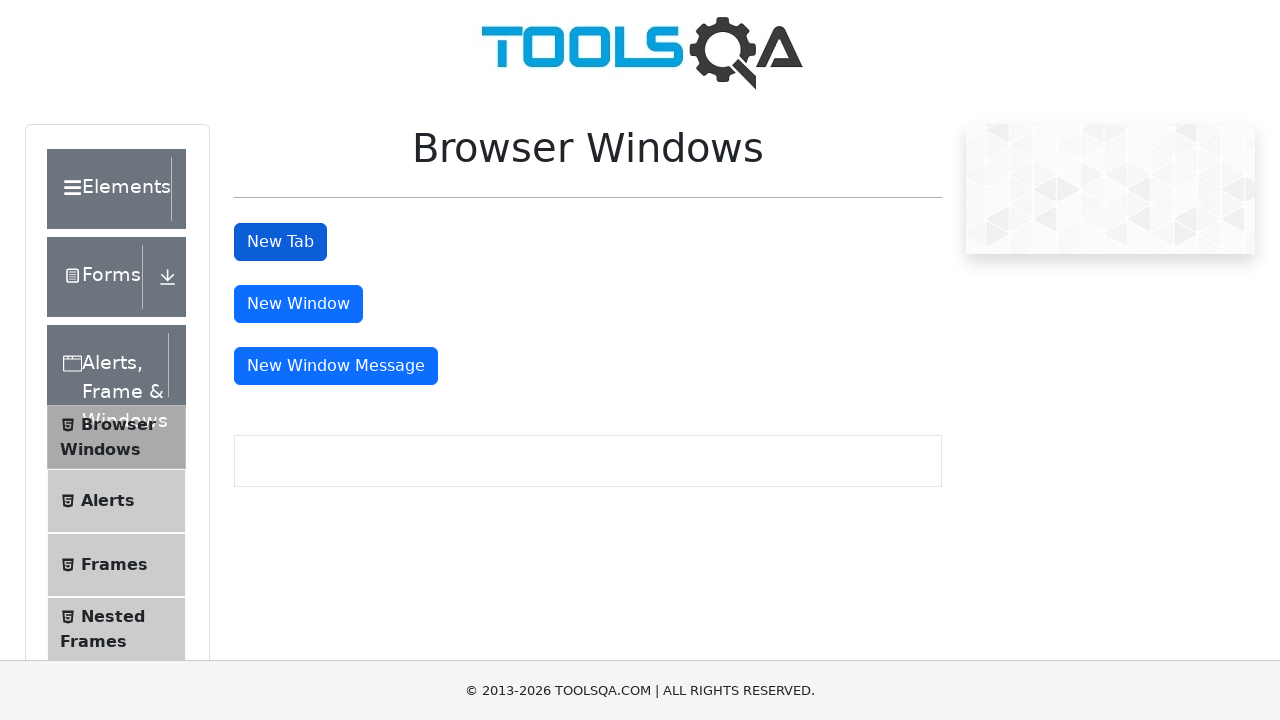

Switched to newly opened tab
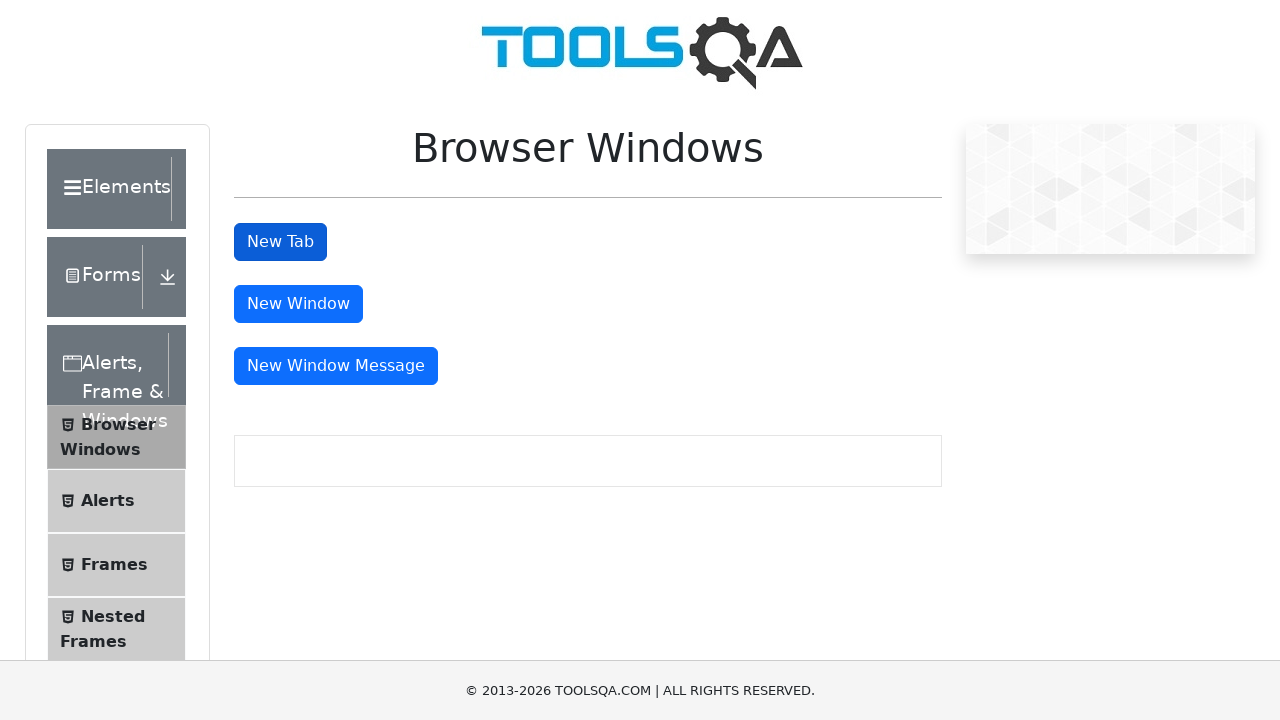

Waited for sample heading to load in new tab
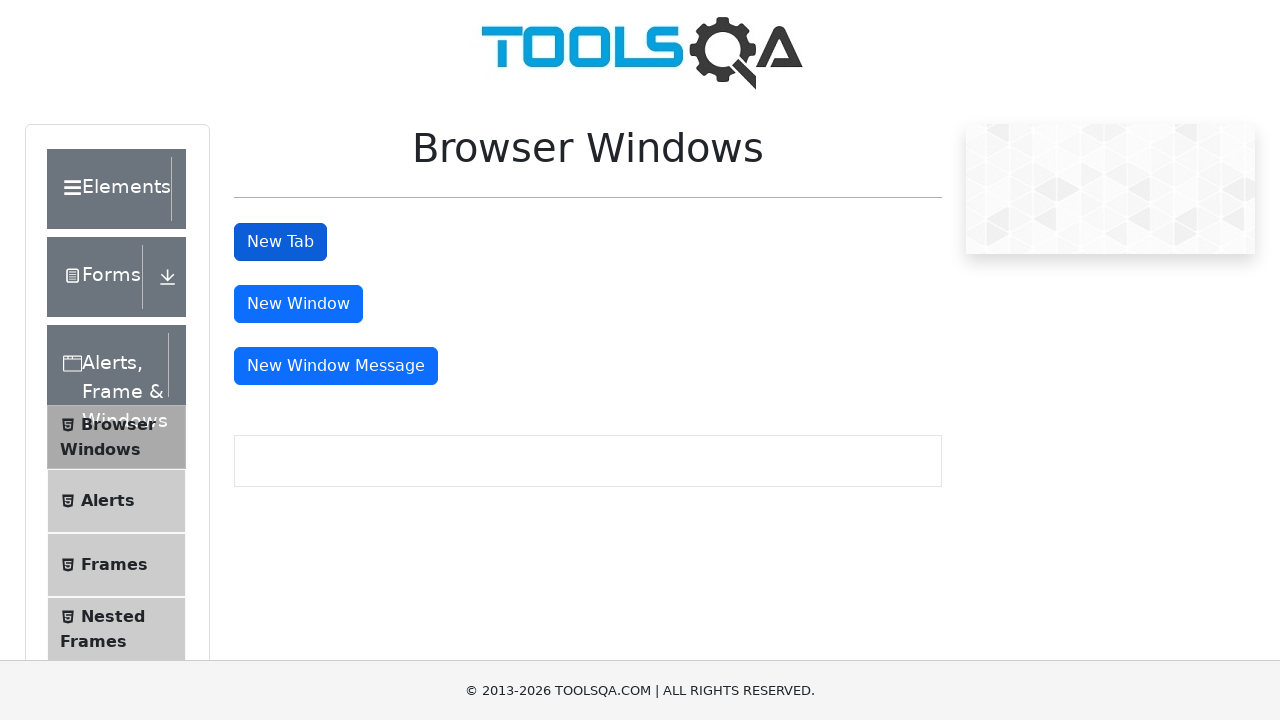

Closed the new tab
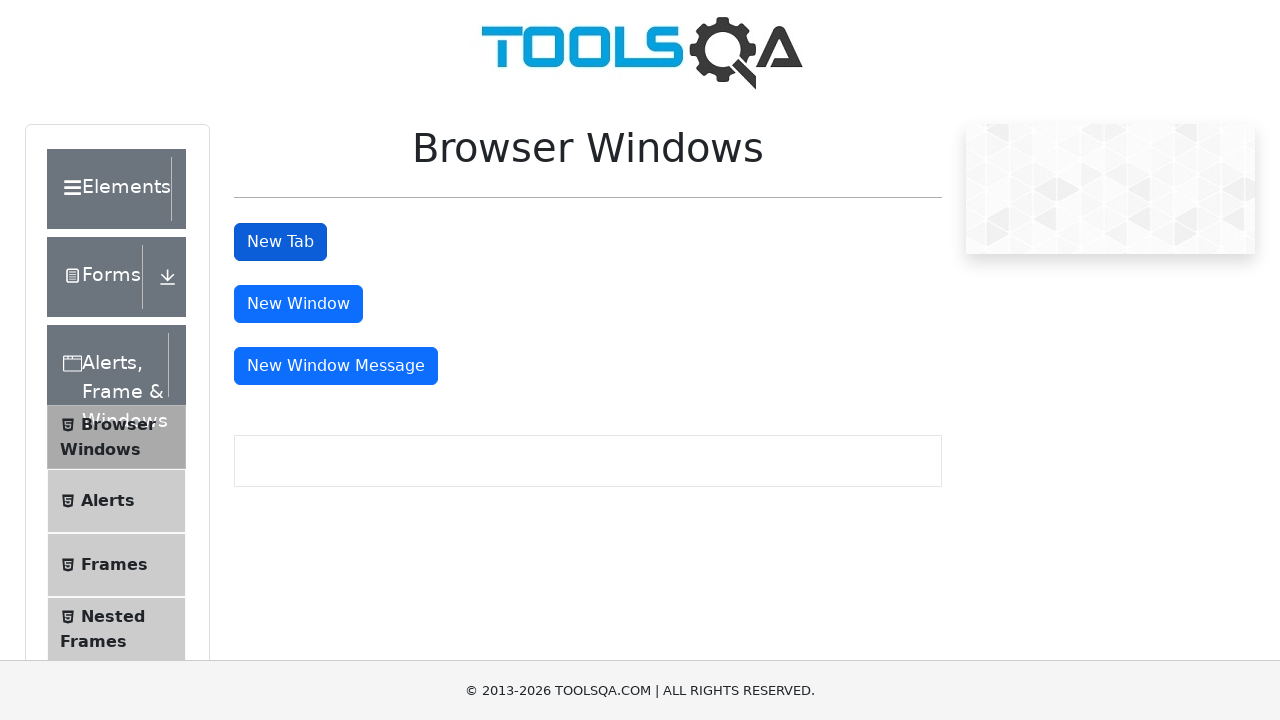

Clicked button to open new window at (298, 304) on #windowButton
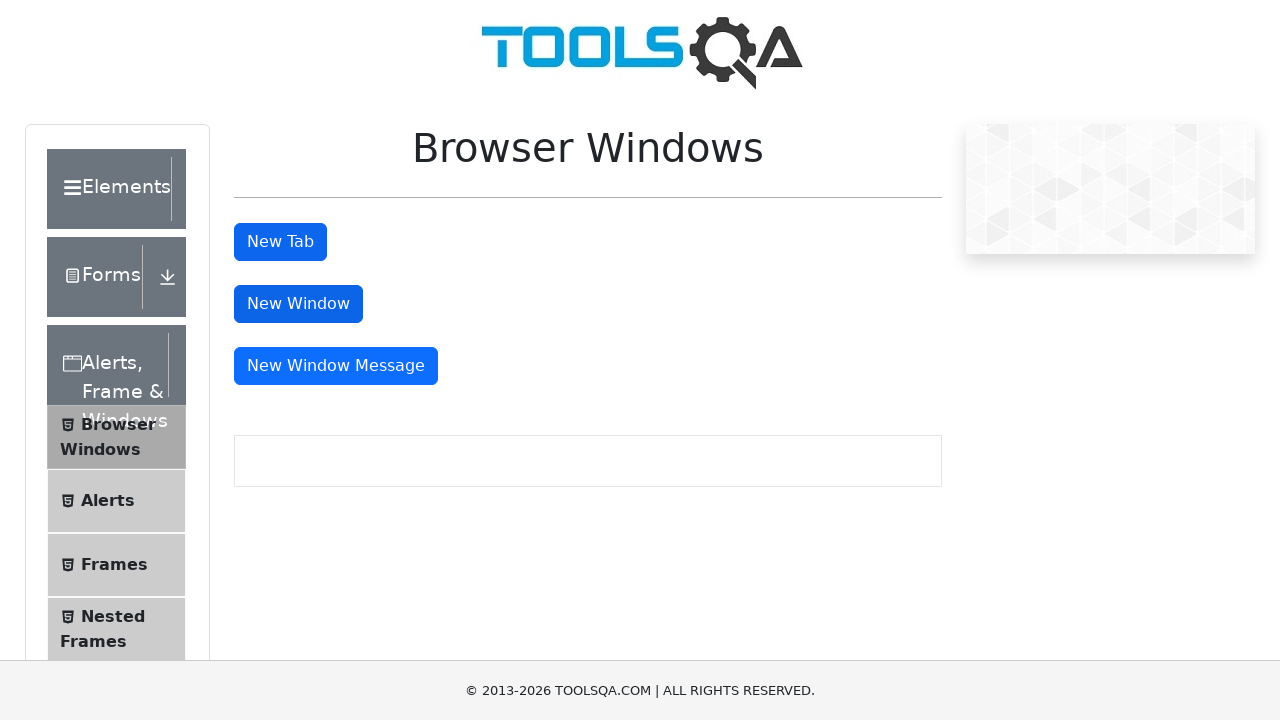

Retrieved all open pages after opening new window
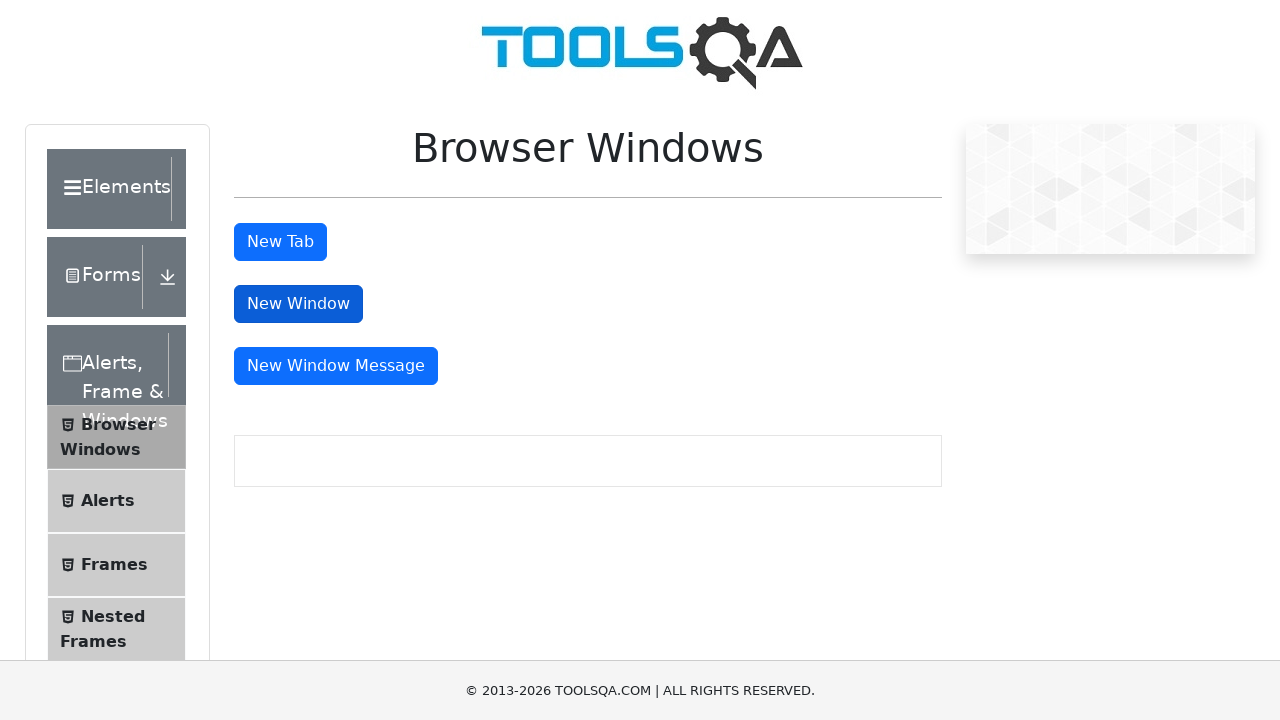

Switched to newly opened window
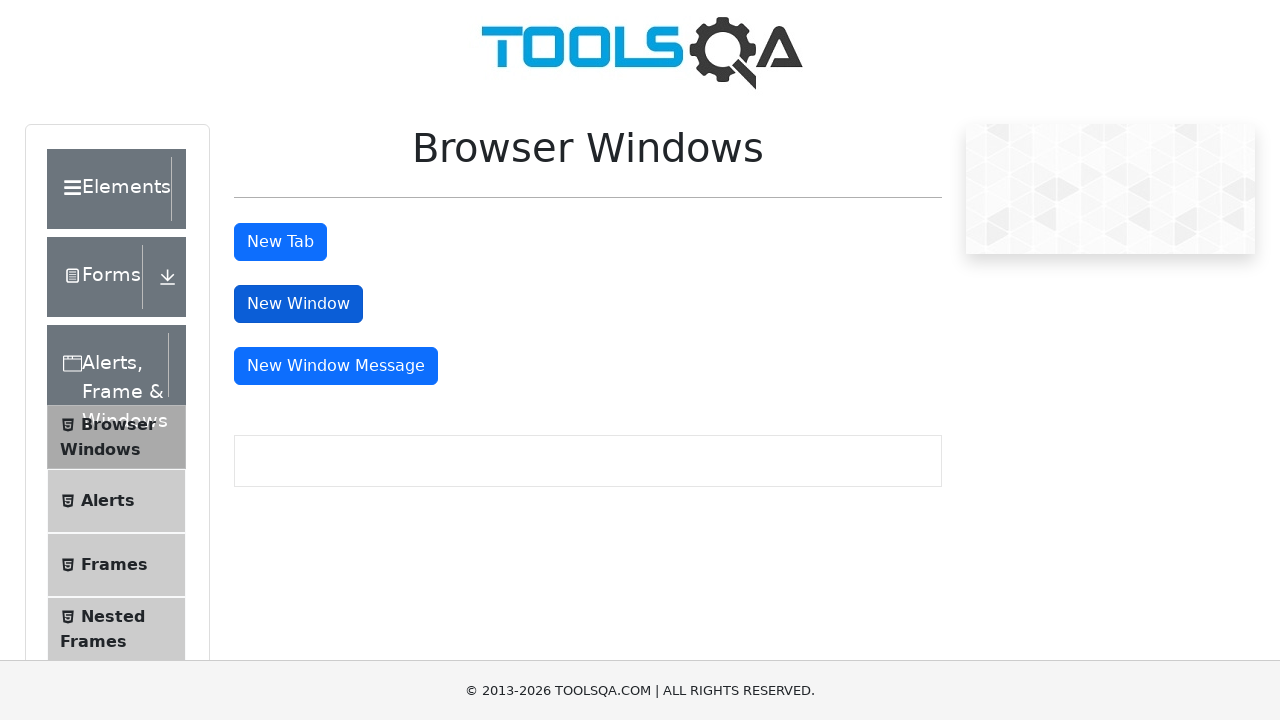

Waited for sample heading to load in new window
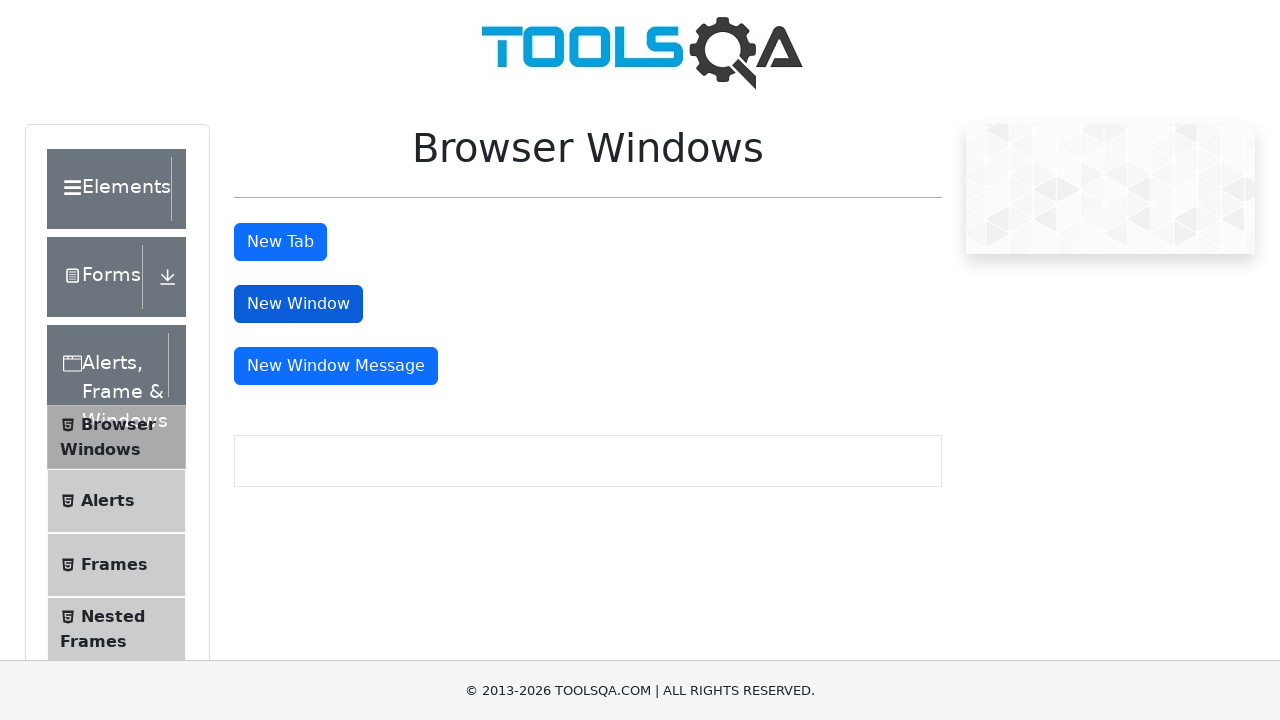

Closed the new window
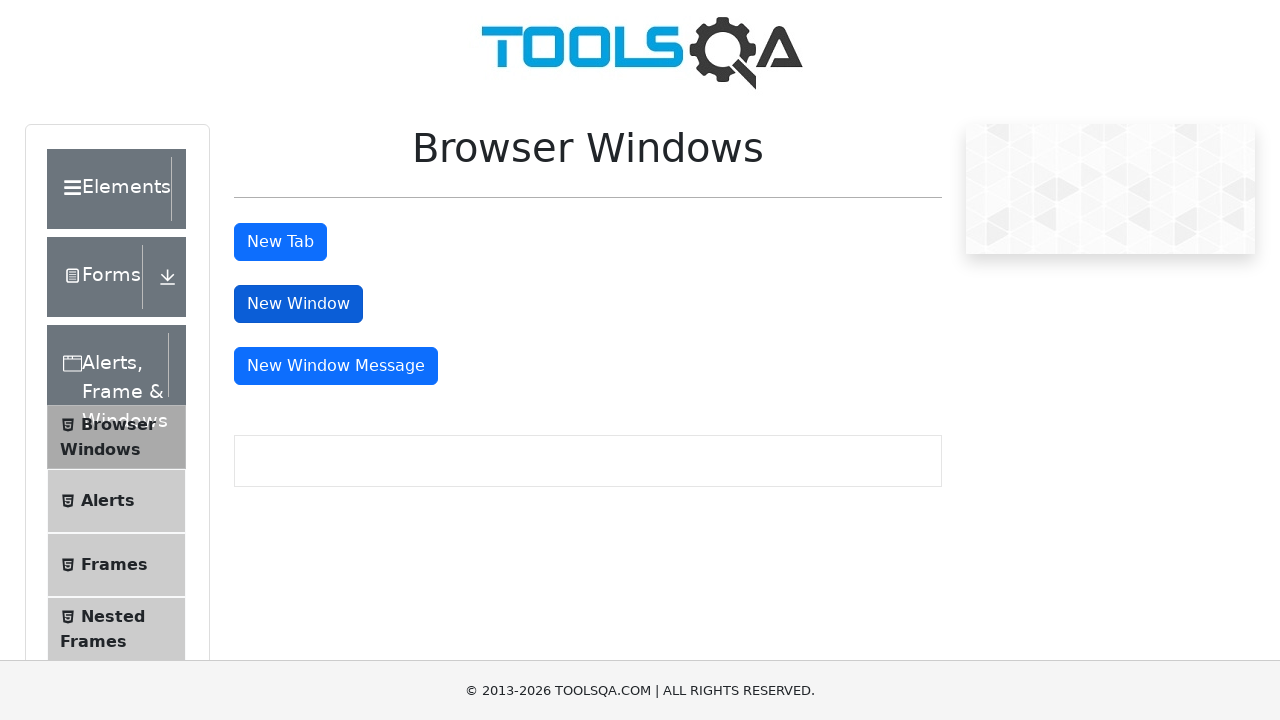

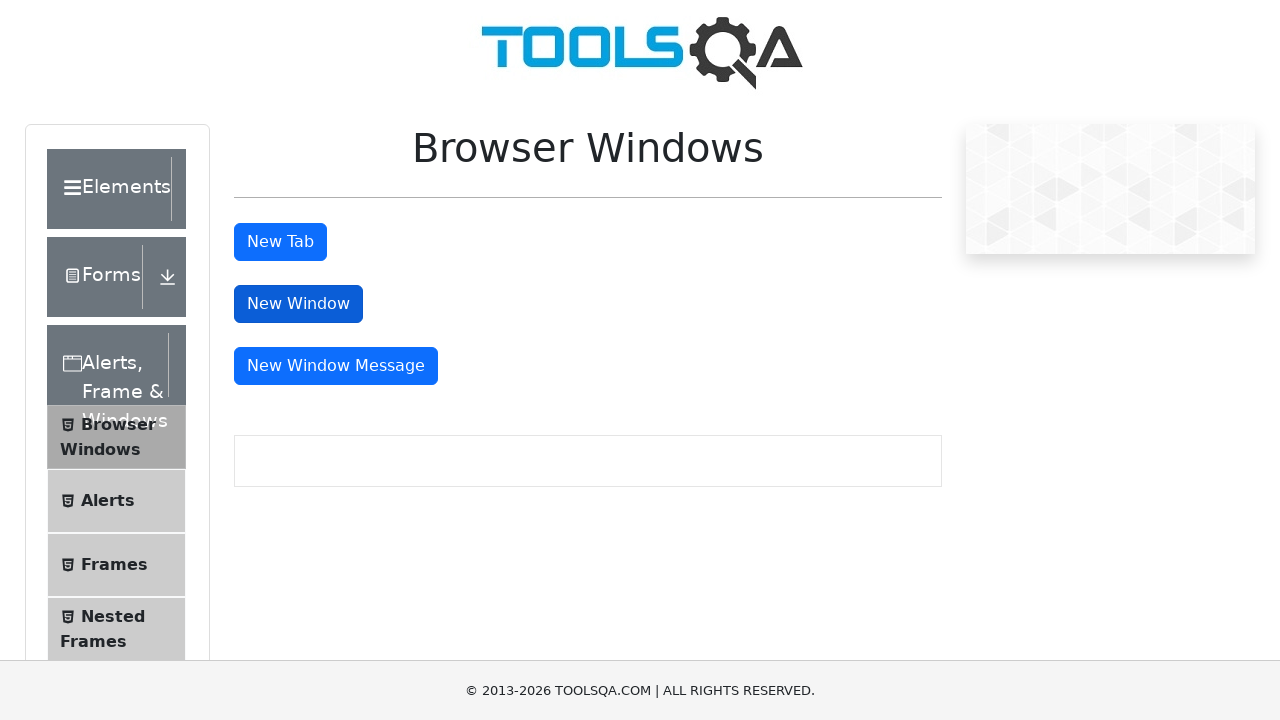